Tests browser window handling by clicking a button that opens a new window, then verifies the ability to switch between windows and access their properties.

Starting URL: https://demoqa.com/browser-windows

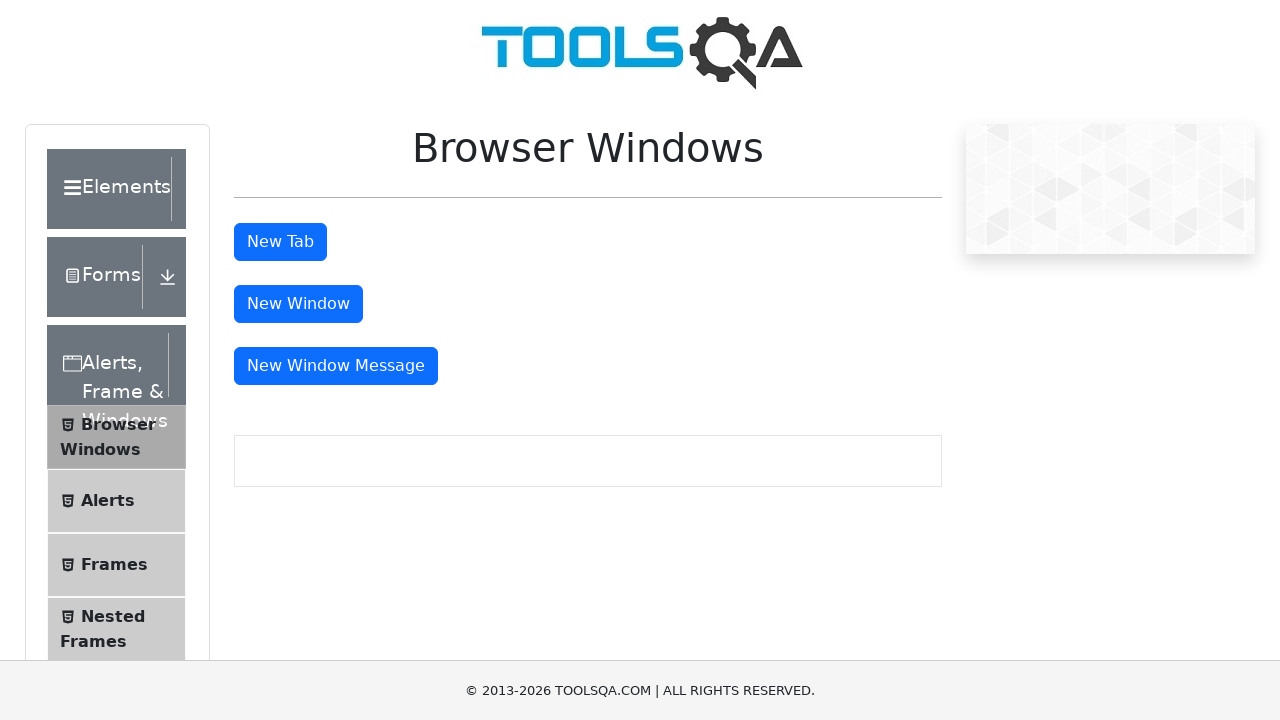

Scrolled down the page by 200 pixels
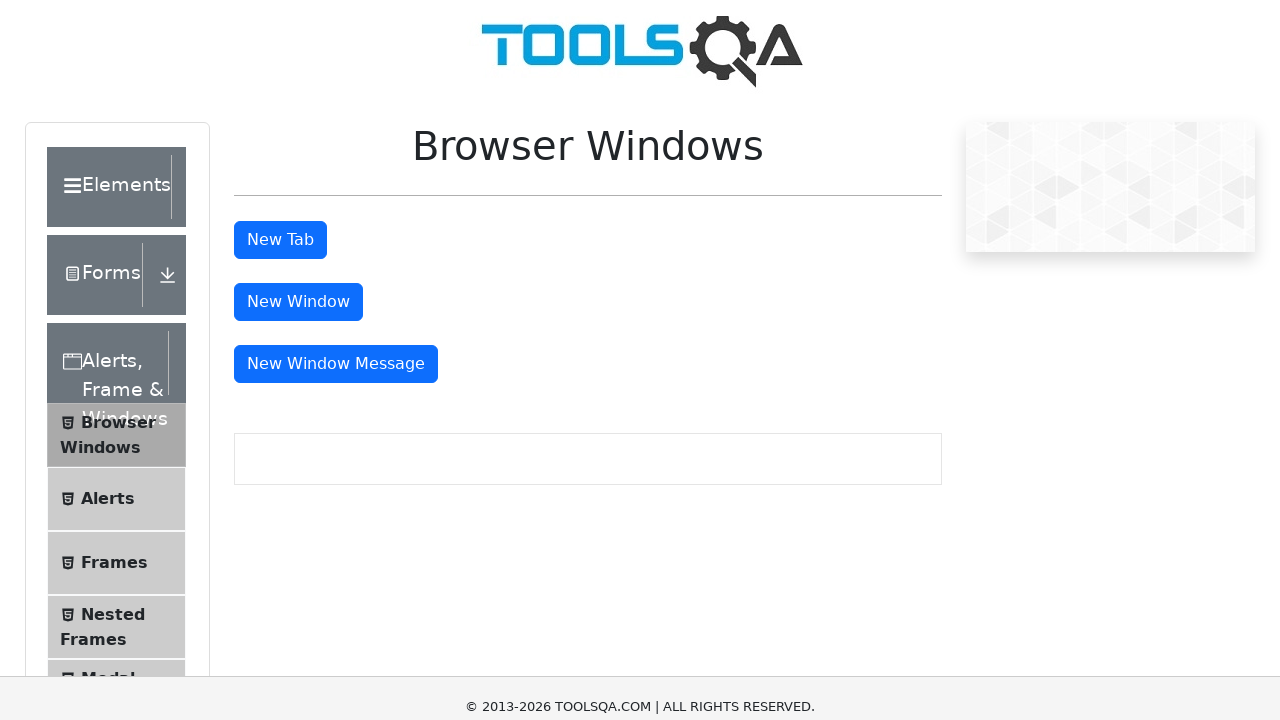

Clicked the 'New Window' button at (298, 104) on #windowButton
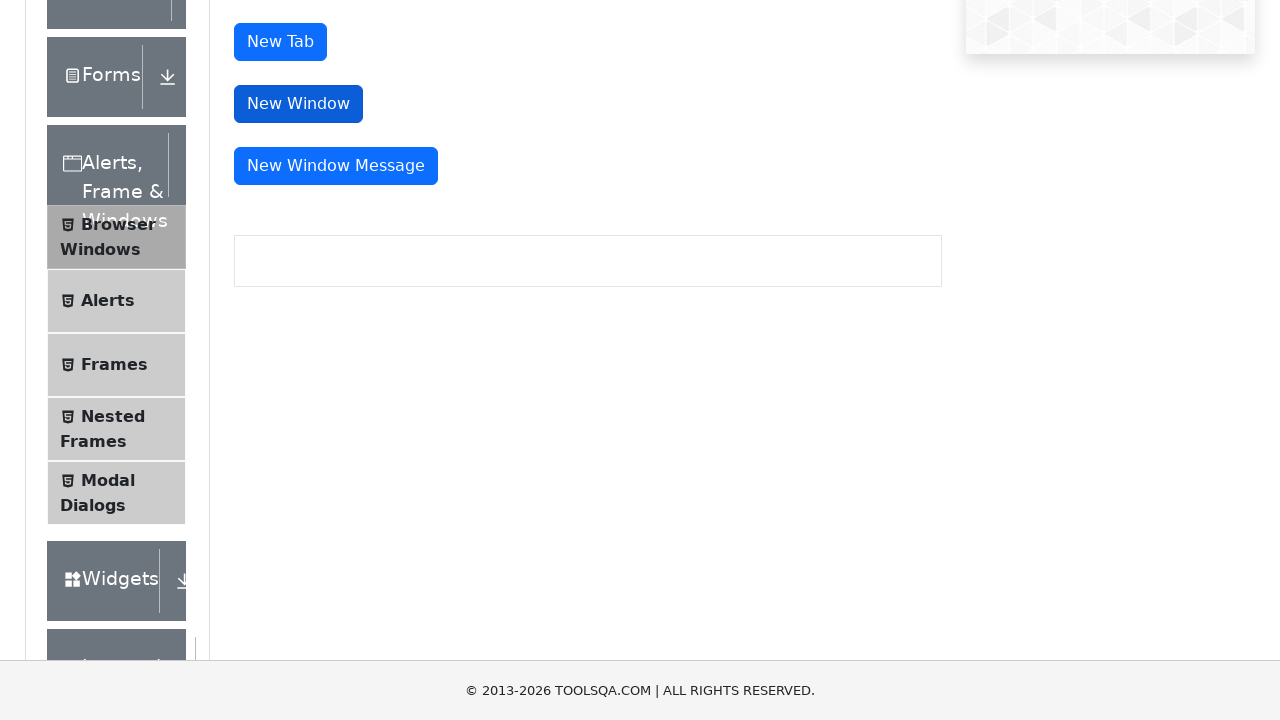

Captured the new window/page object
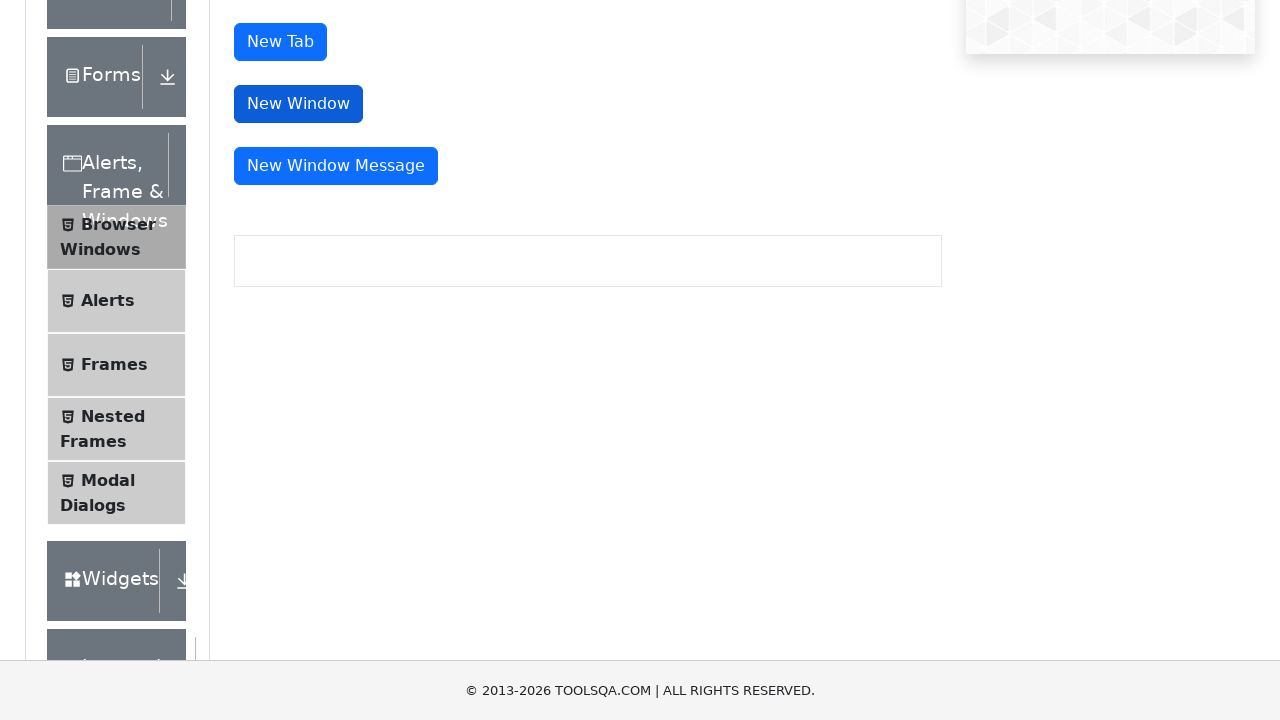

New window finished loading
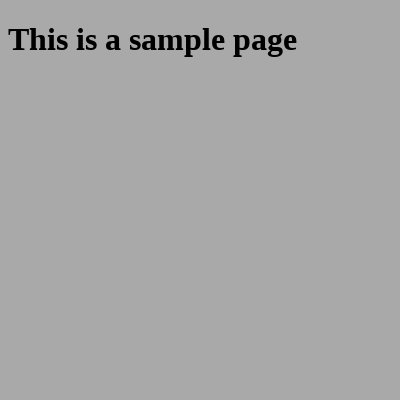

Retrieved parent window title: 'demosite'
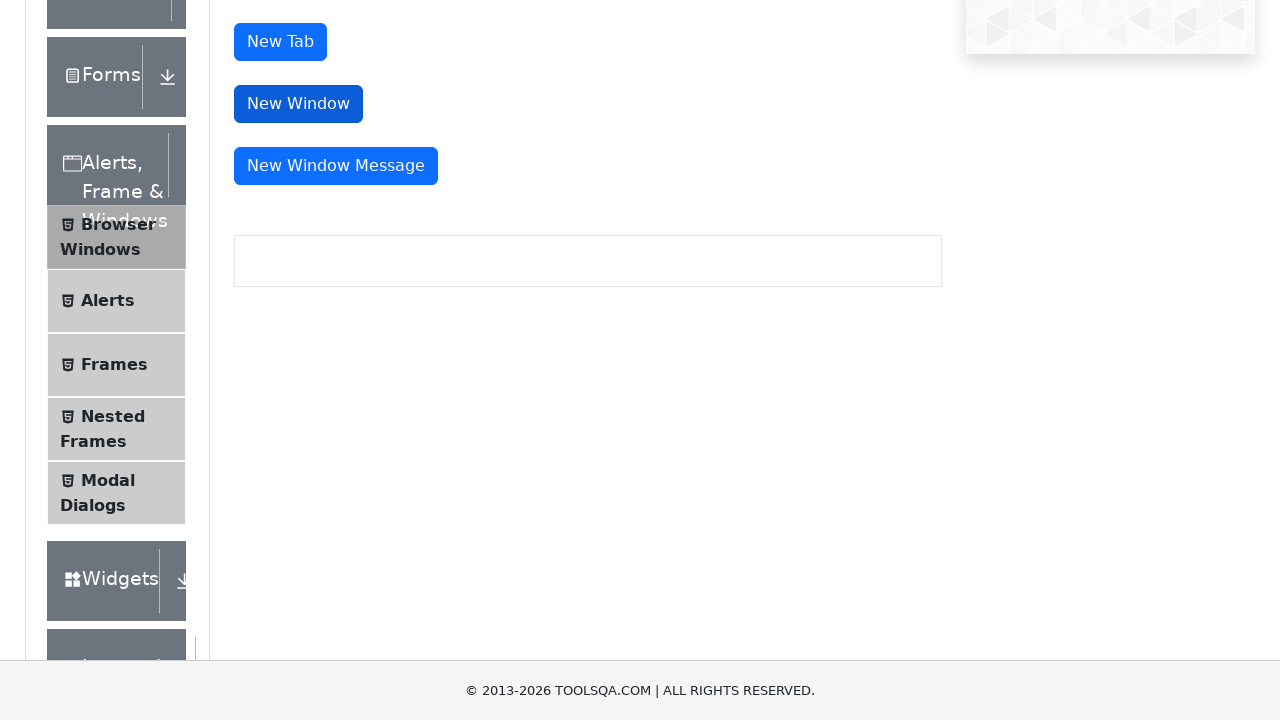

Retrieved new window title: ''
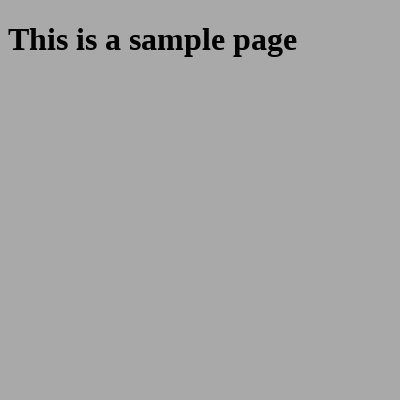

Switched focus back to the original parent window
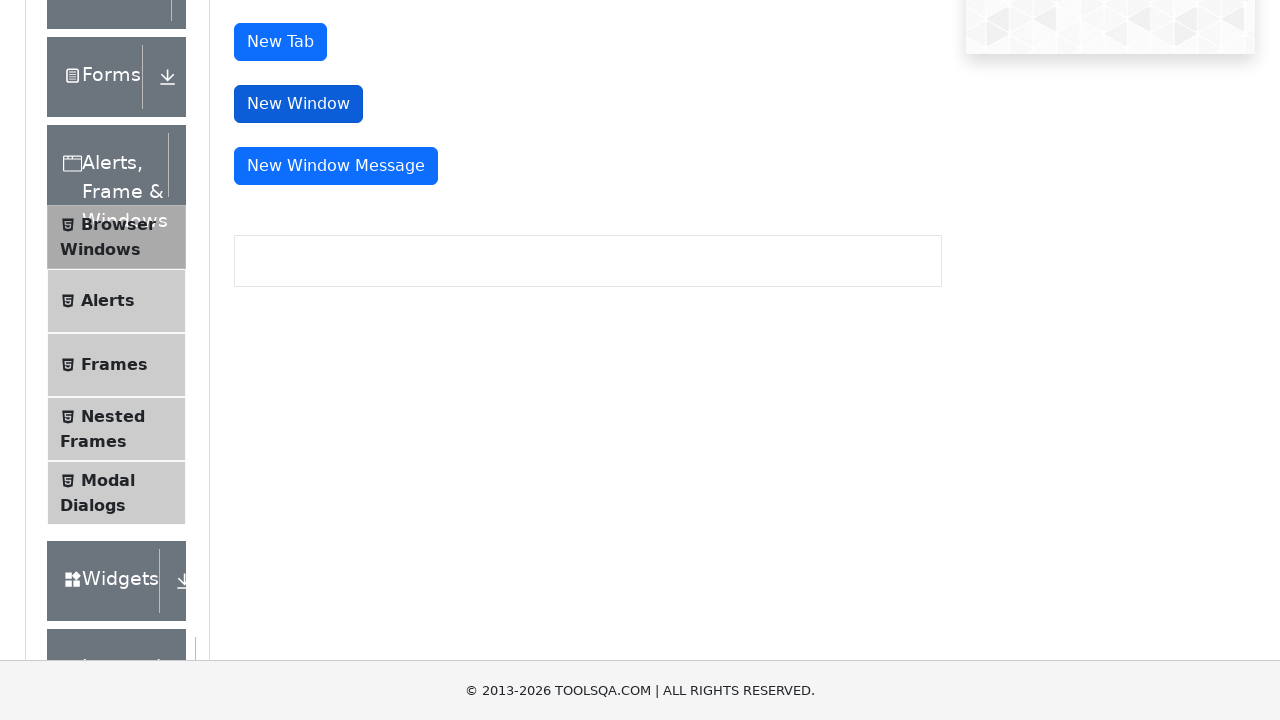

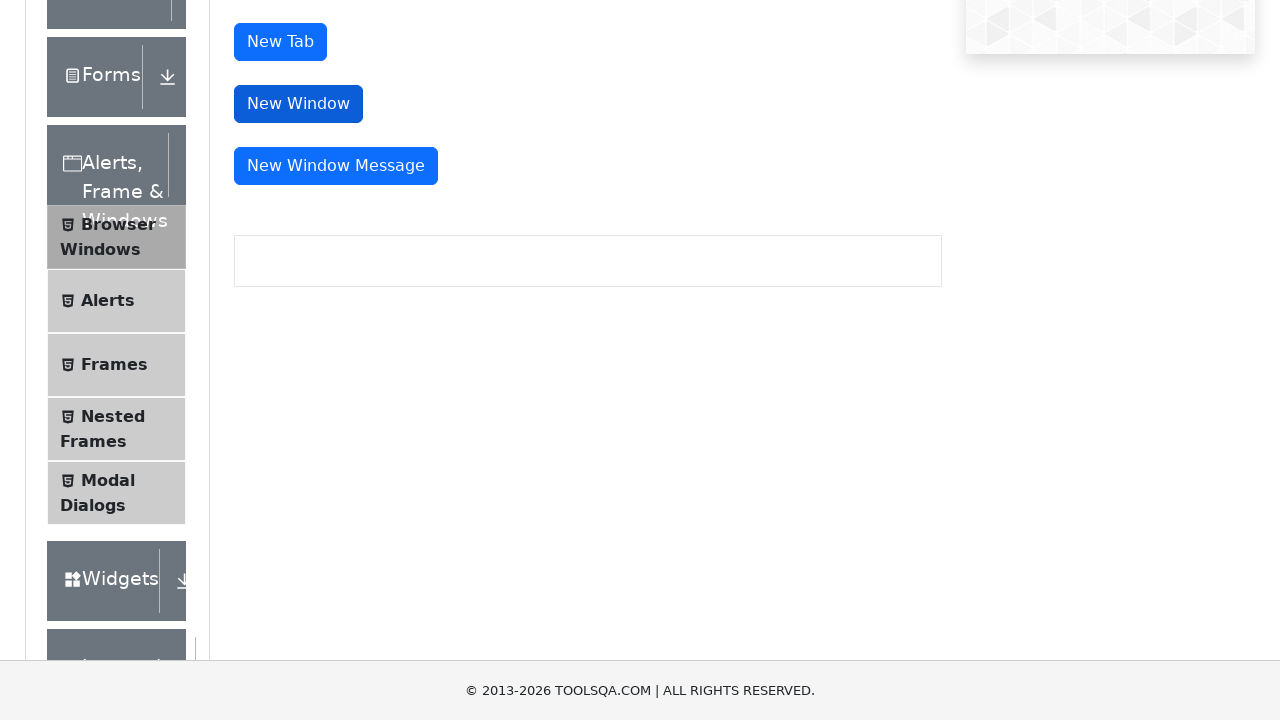